Tests a practice page by selecting a checkbox, using its label to select a dropdown option, entering the label into an alert input field, triggering an alert, and accepting it.

Starting URL: https://qaclickacademy.com/practice.php

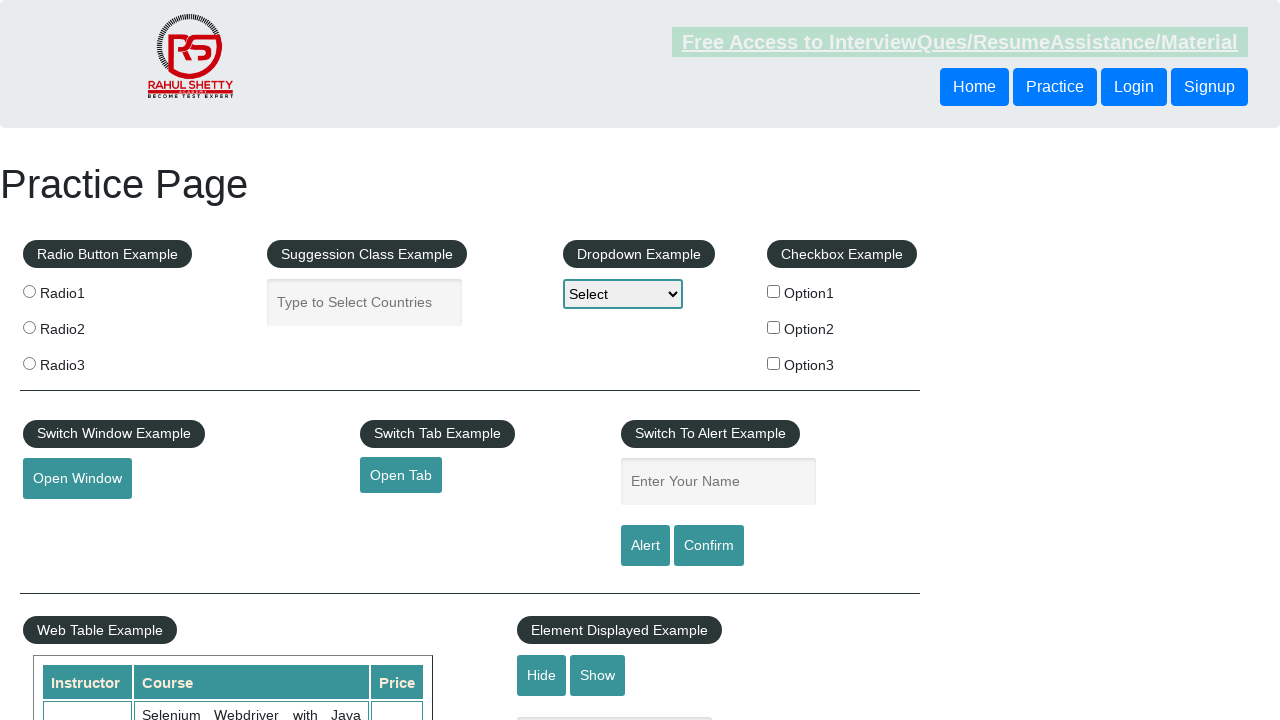

Set up dialog handler to auto-accept alerts
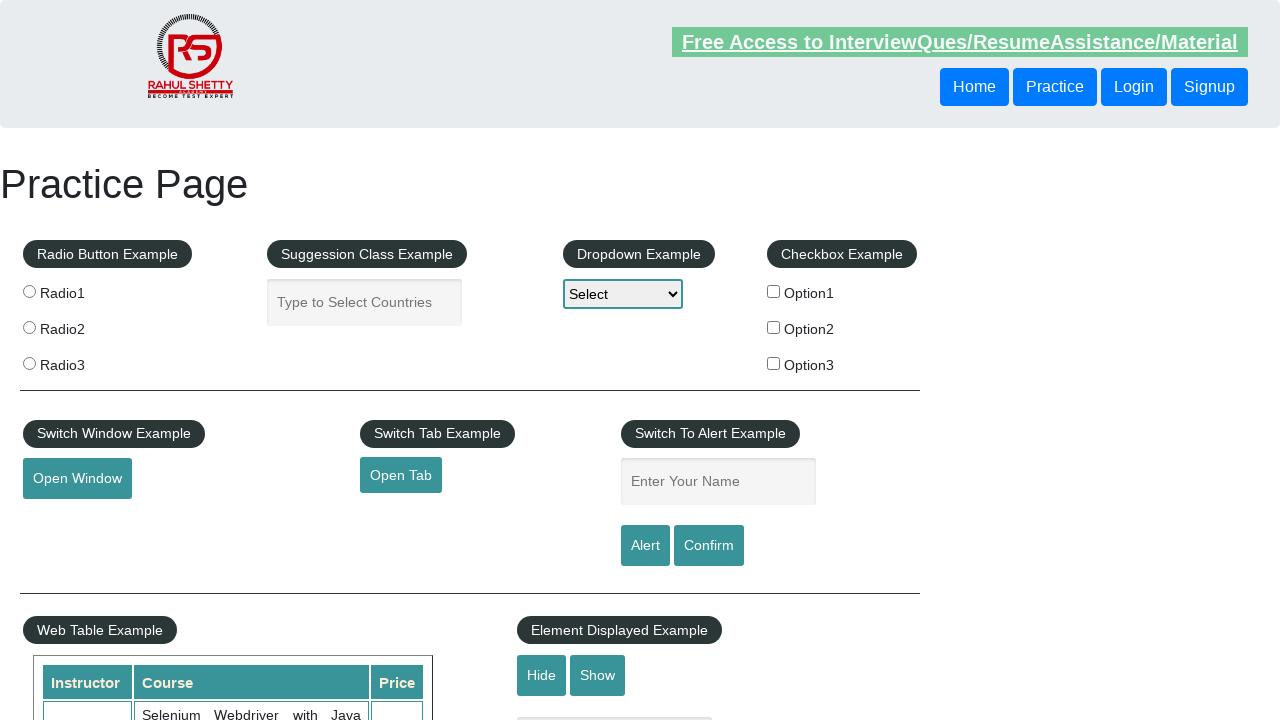

Clicked checkbox for Option 2 at (774, 327) on #checkBoxOption2
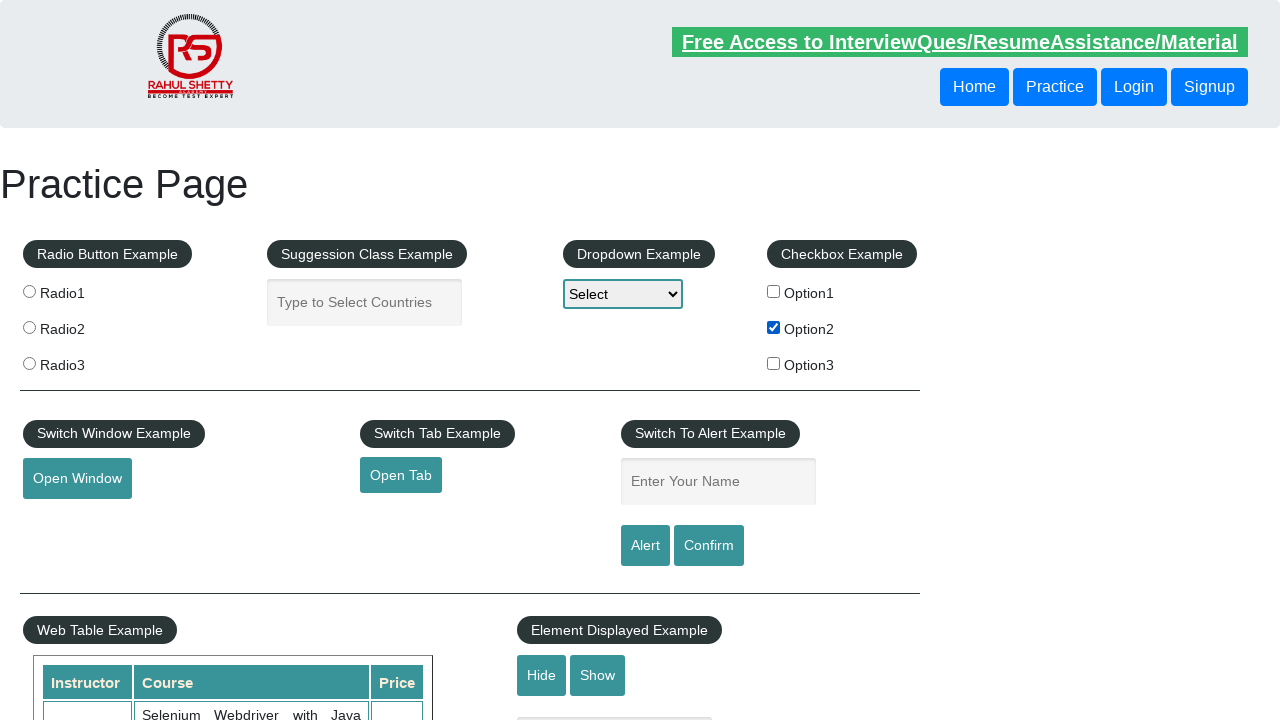

Retrieved label text 'Option2' for selected checkbox
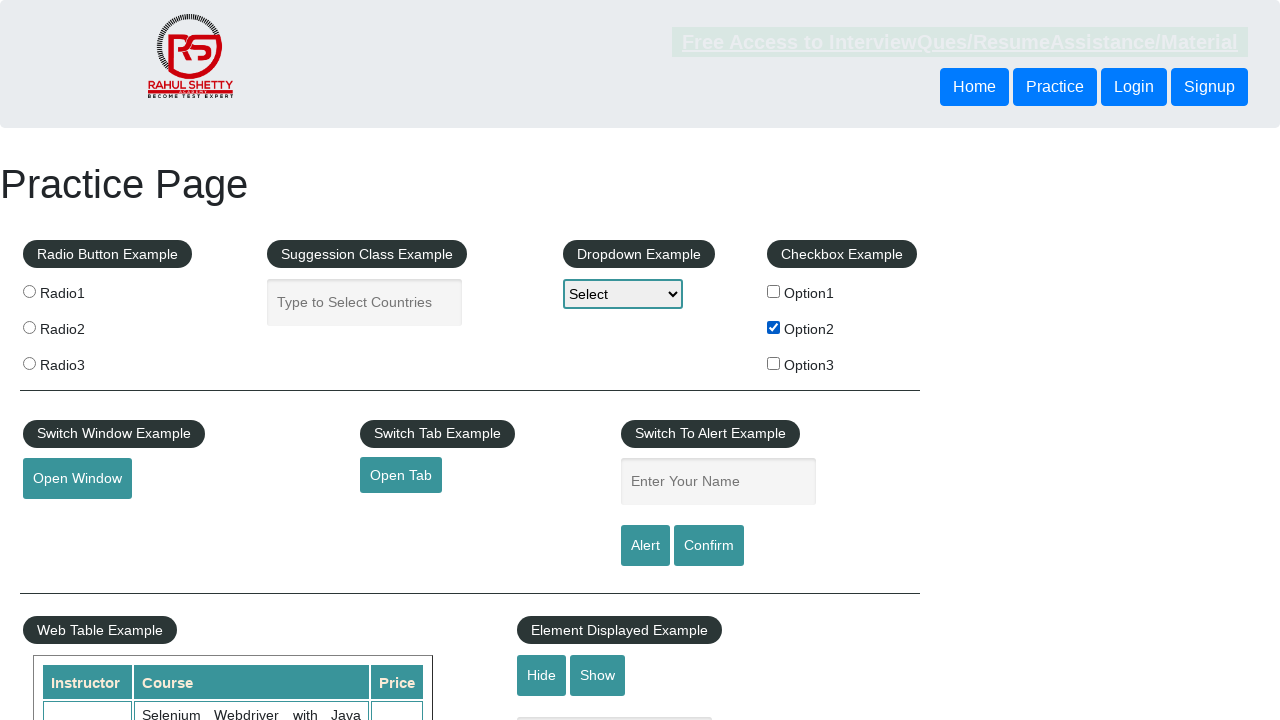

Selected 'Option2' from dropdown menu on #dropdown-class-example
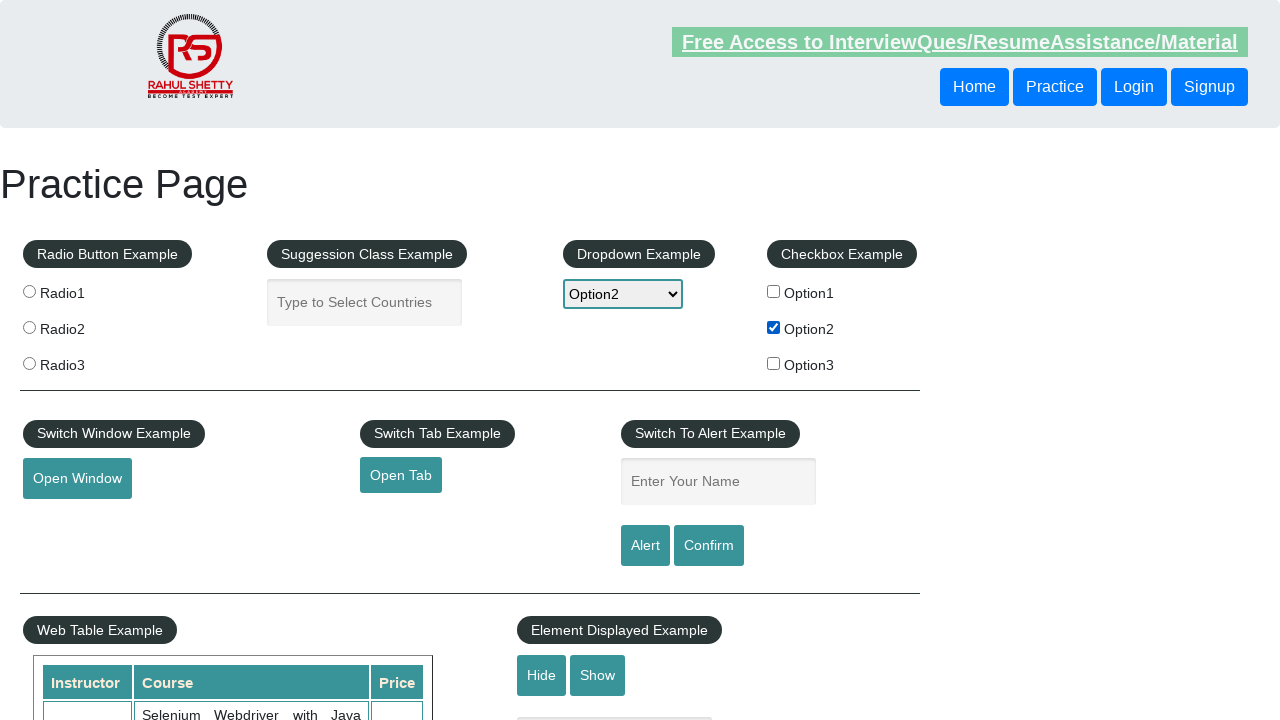

Entered 'Option2' into alert input field on #name
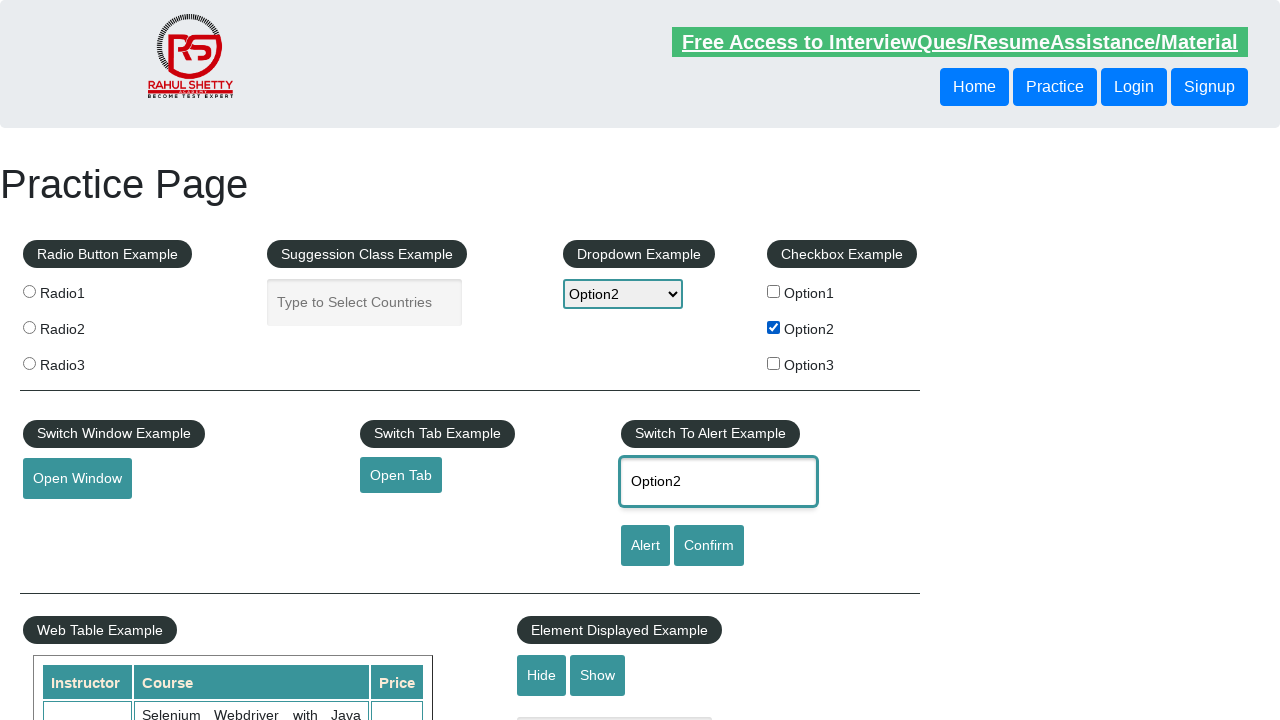

Clicked alert button to trigger alert dialog at (645, 546) on #alertbtn
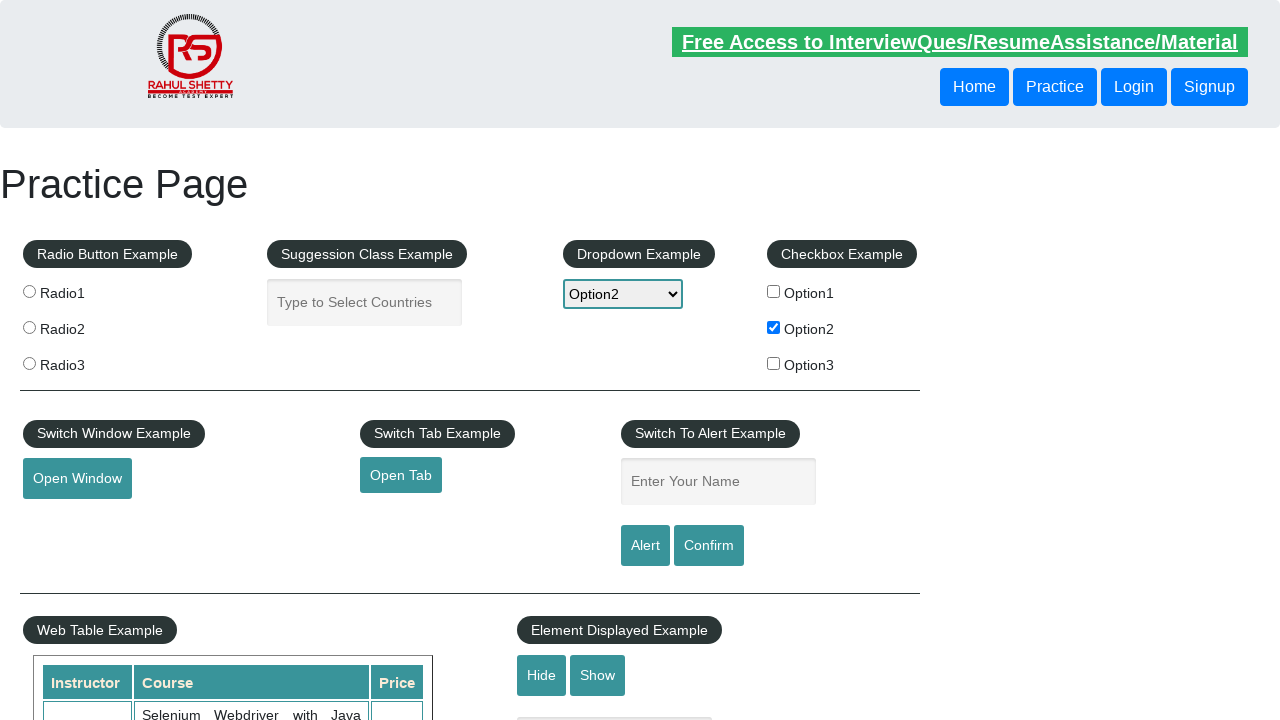

Waited for alert to be processed and accepted
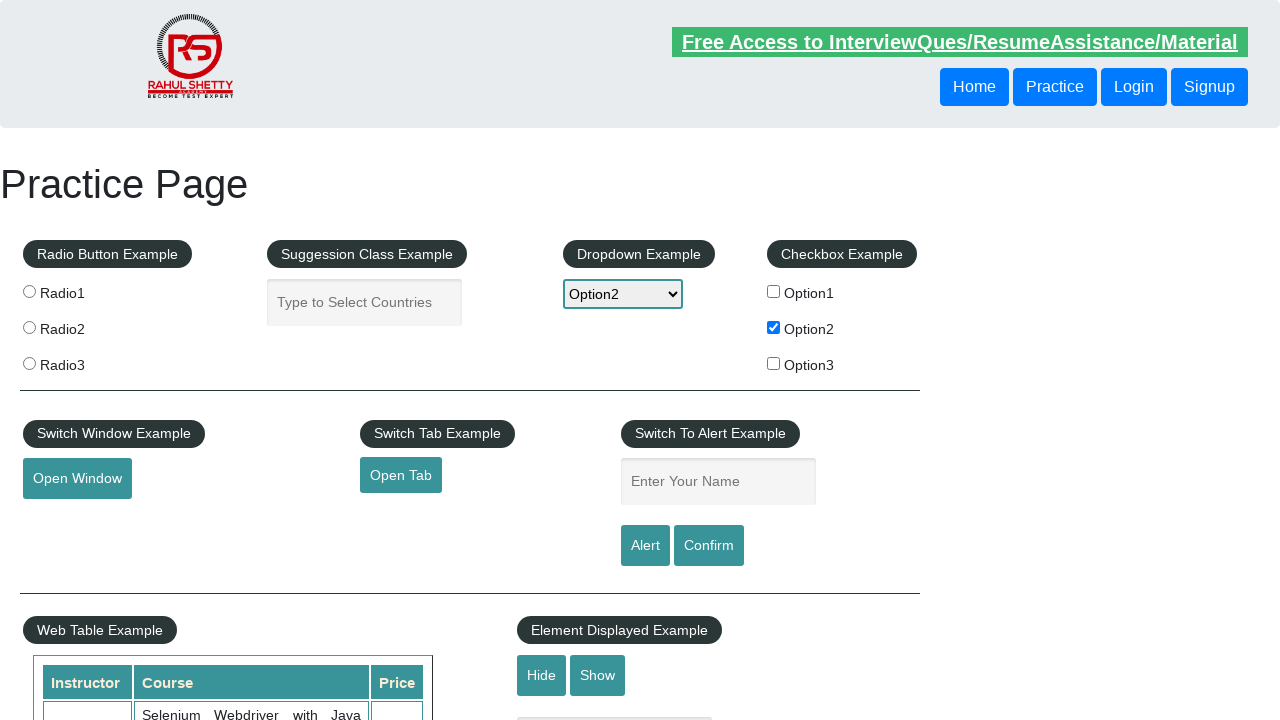

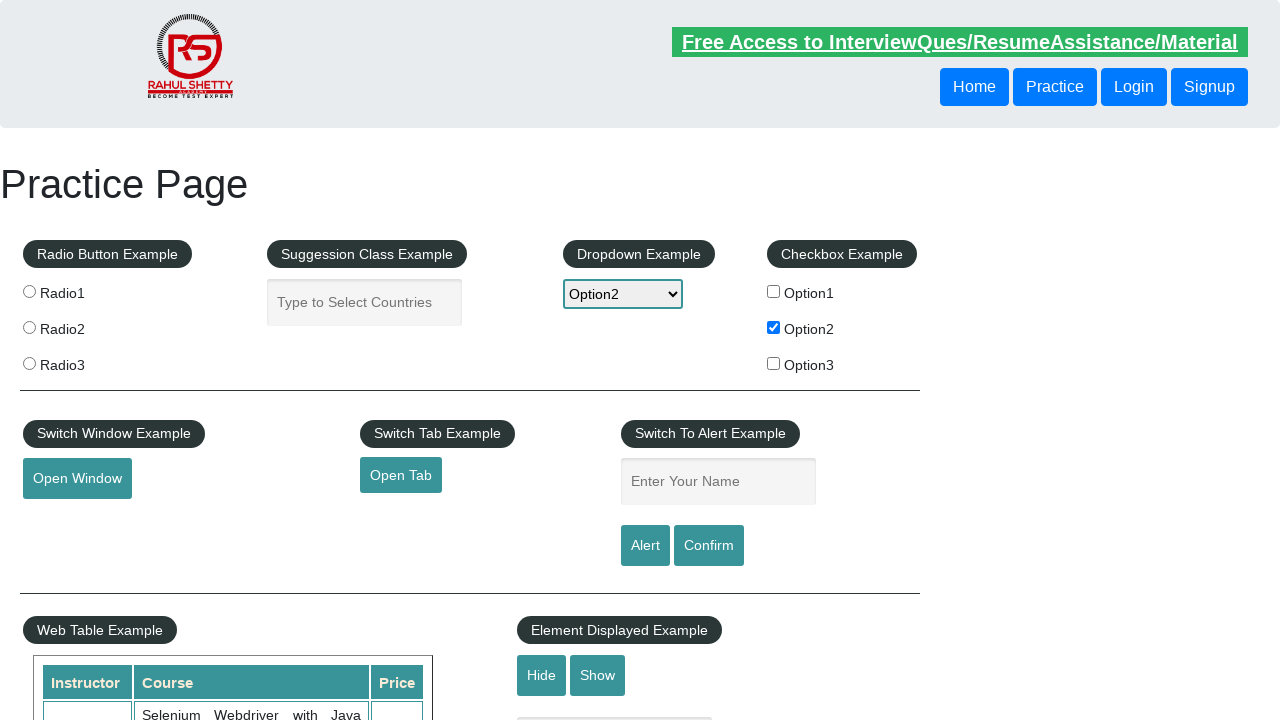